Tests Google Translate functionality by entering text to translate and verifying the translation output appears

Starting URL: https://translate.google.com/?hl=zh-CN

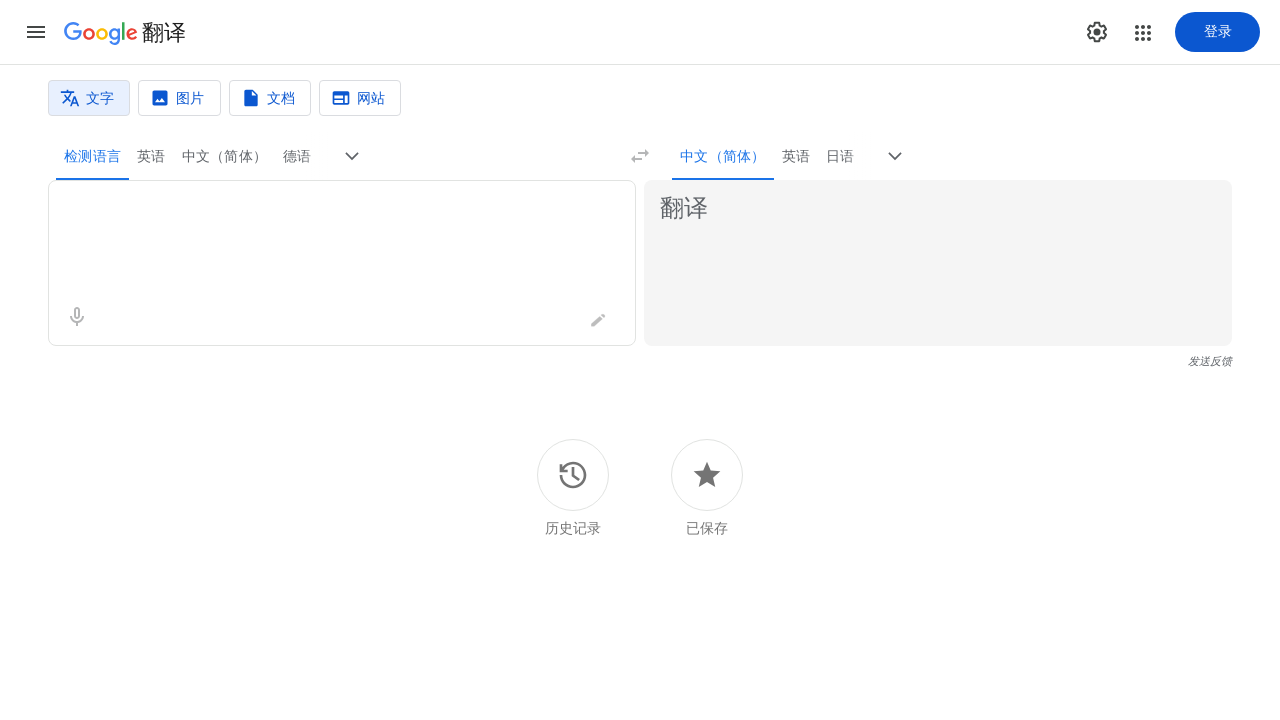

Waited for translation input textarea to load
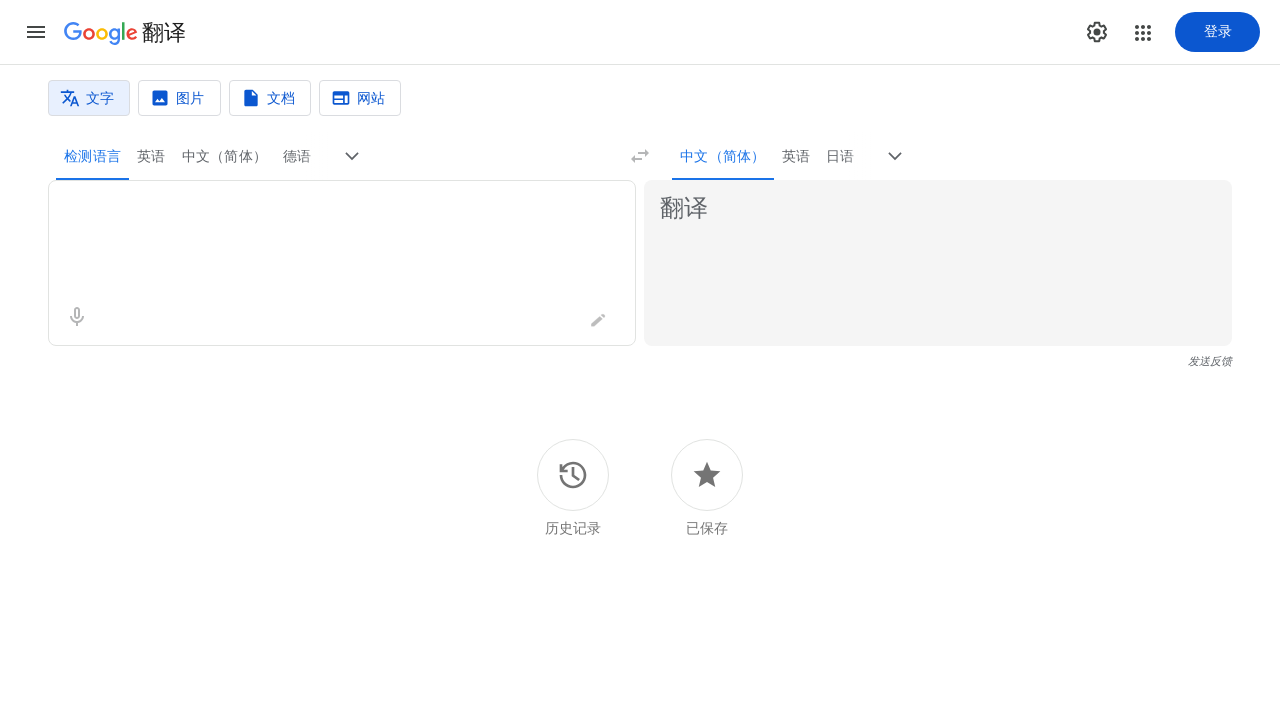

Filled translation input with 'please Translate it, GPT3' on textarea.er8xn
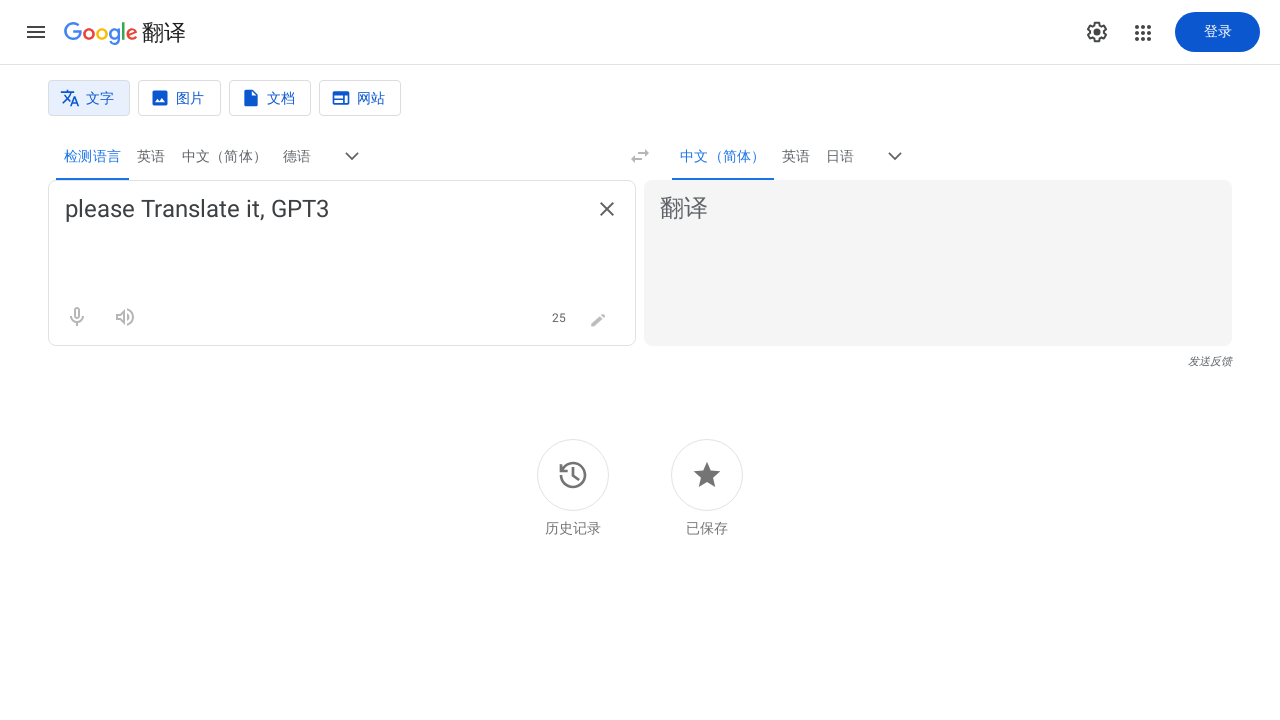

Translation output appeared on the page
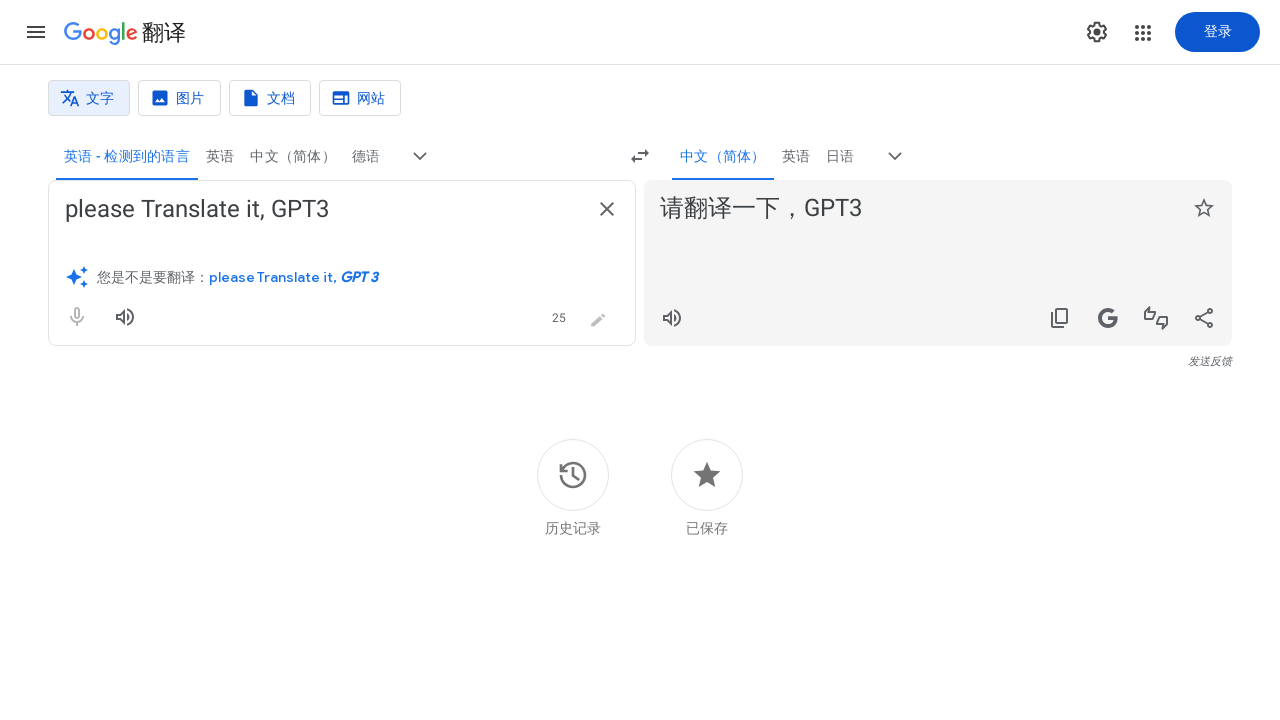

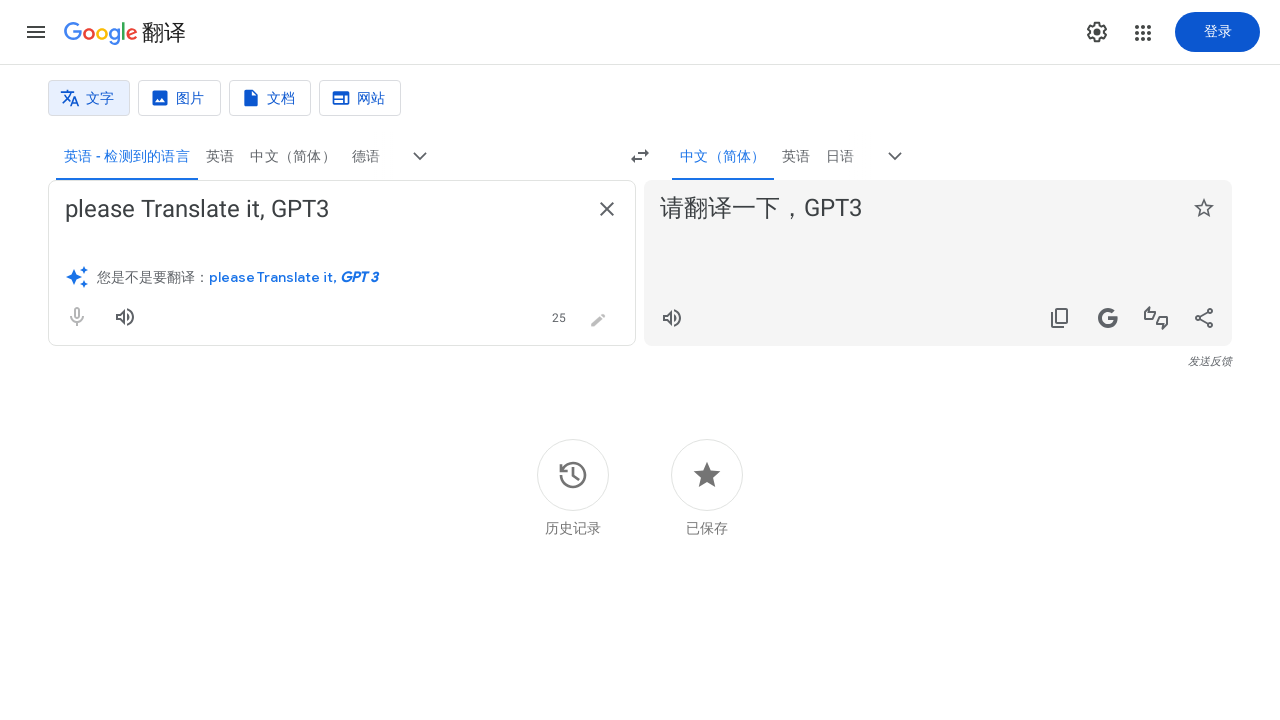